Tests browser tab switching functionality by clicking a button that opens a new tab and then switching to that tab to verify its content

Starting URL: https://demoqa.com/browser-windows

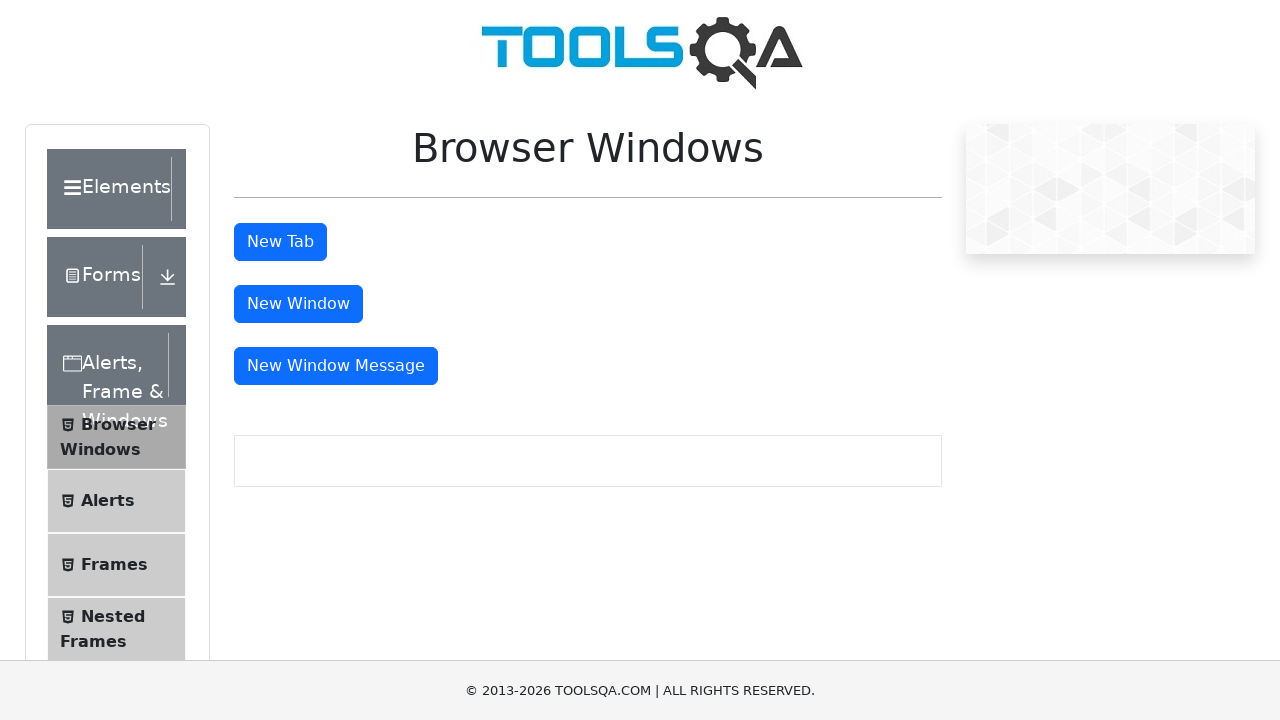

Clicked button to open new tab at (280, 242) on #tabButton
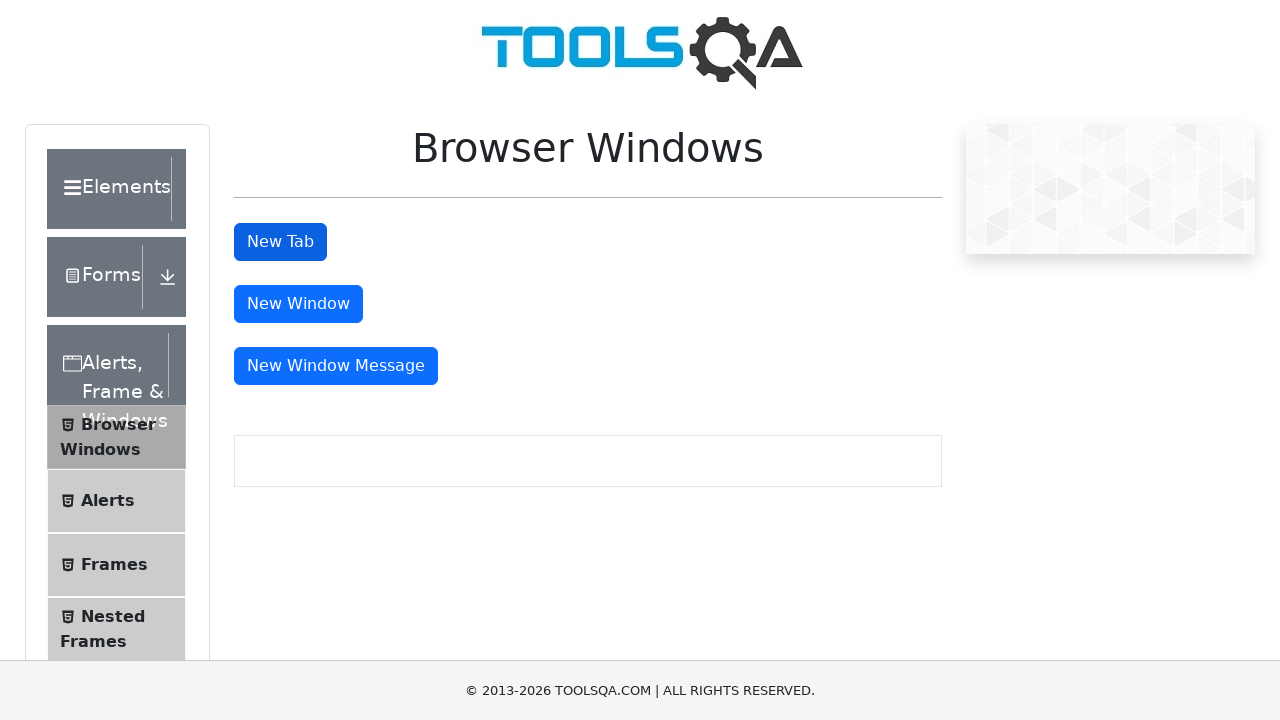

Retrieved all open pages/tabs from context
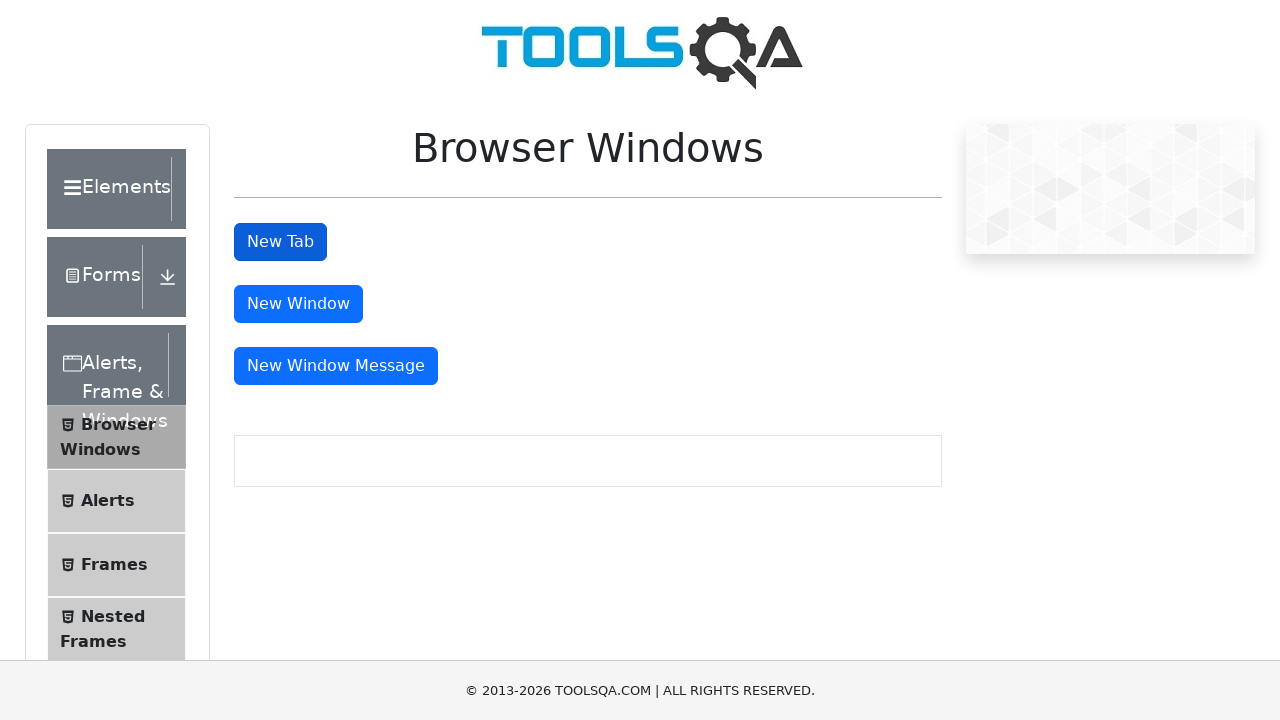

Switched to new tab (second page in list)
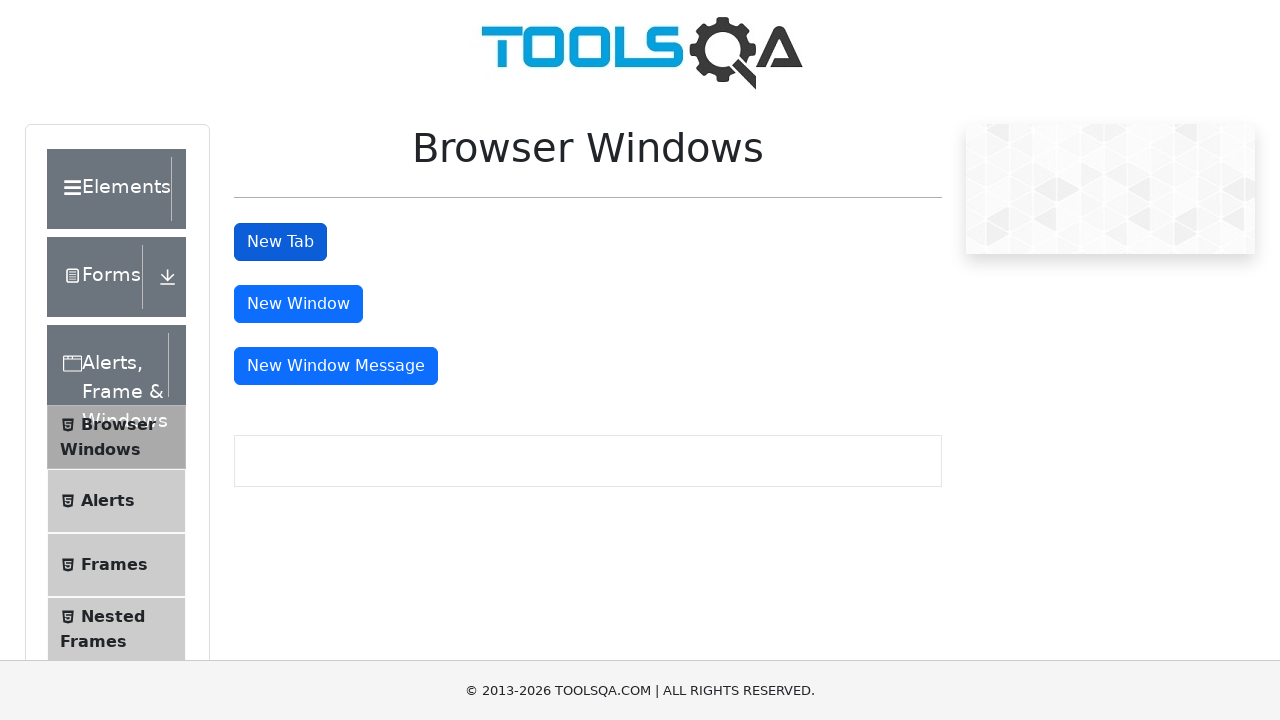

Waited for sample heading to load in new tab
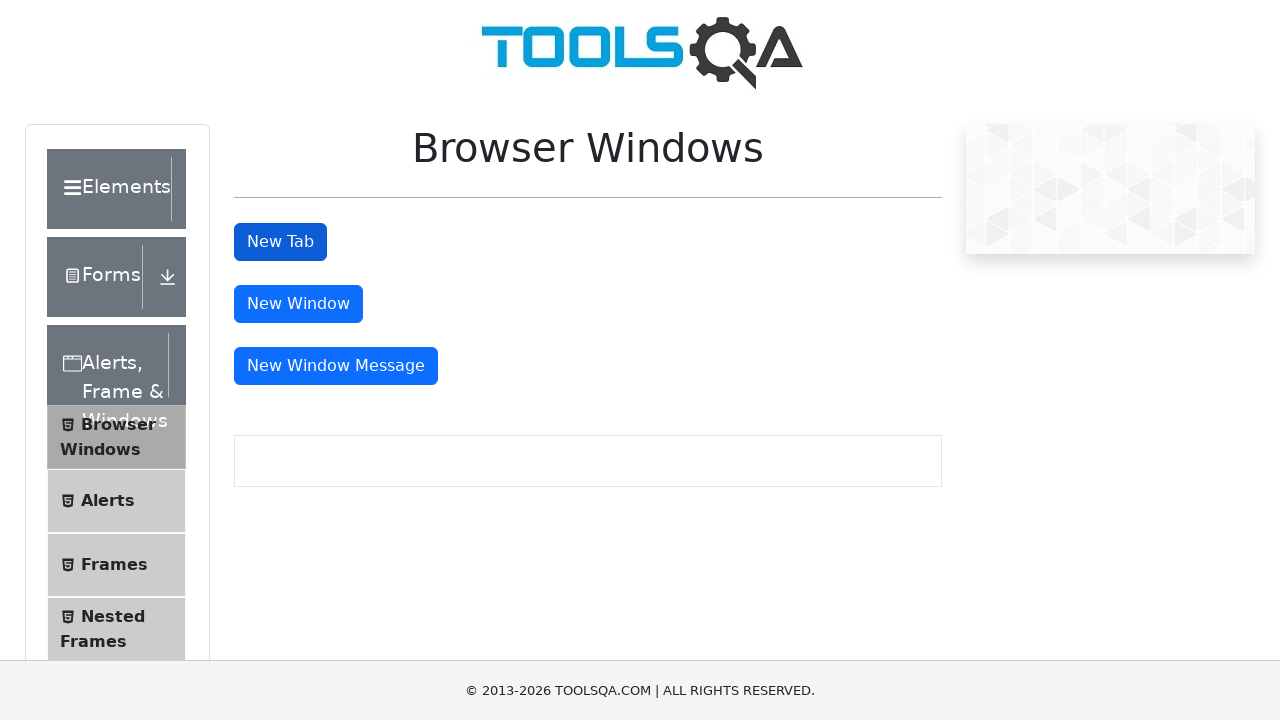

Retrieved heading text from new tab to verify content loaded
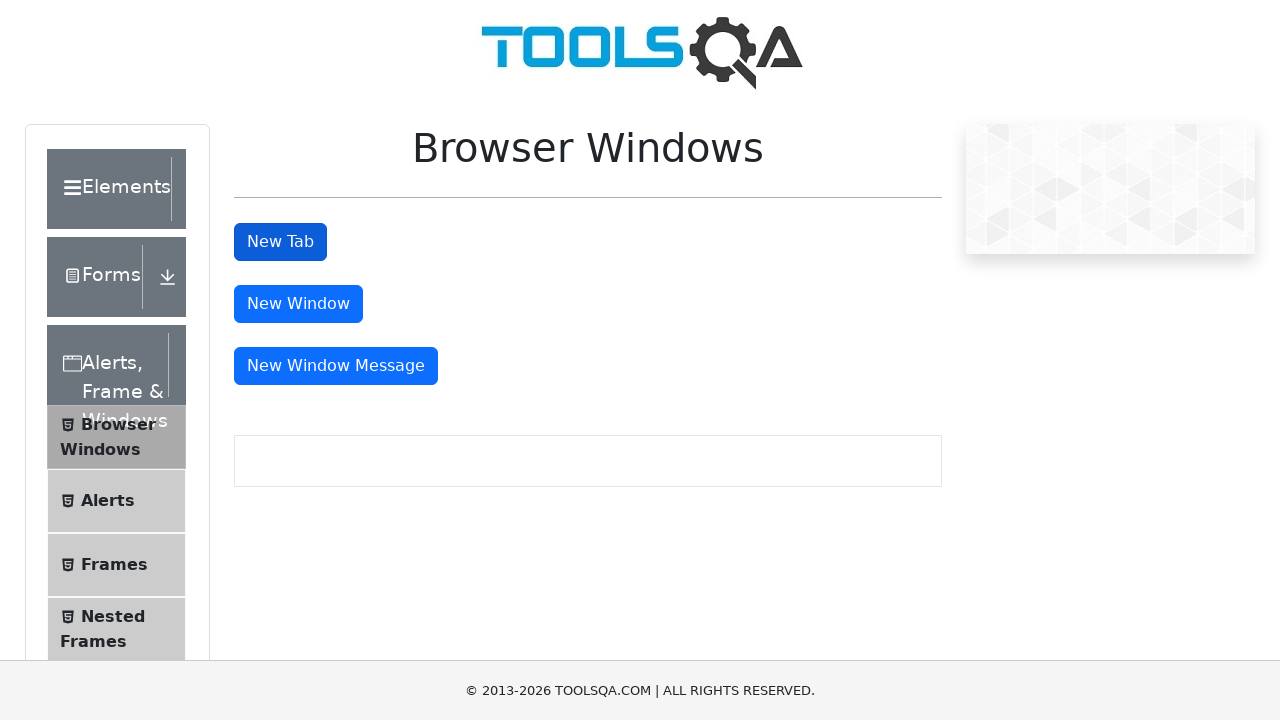

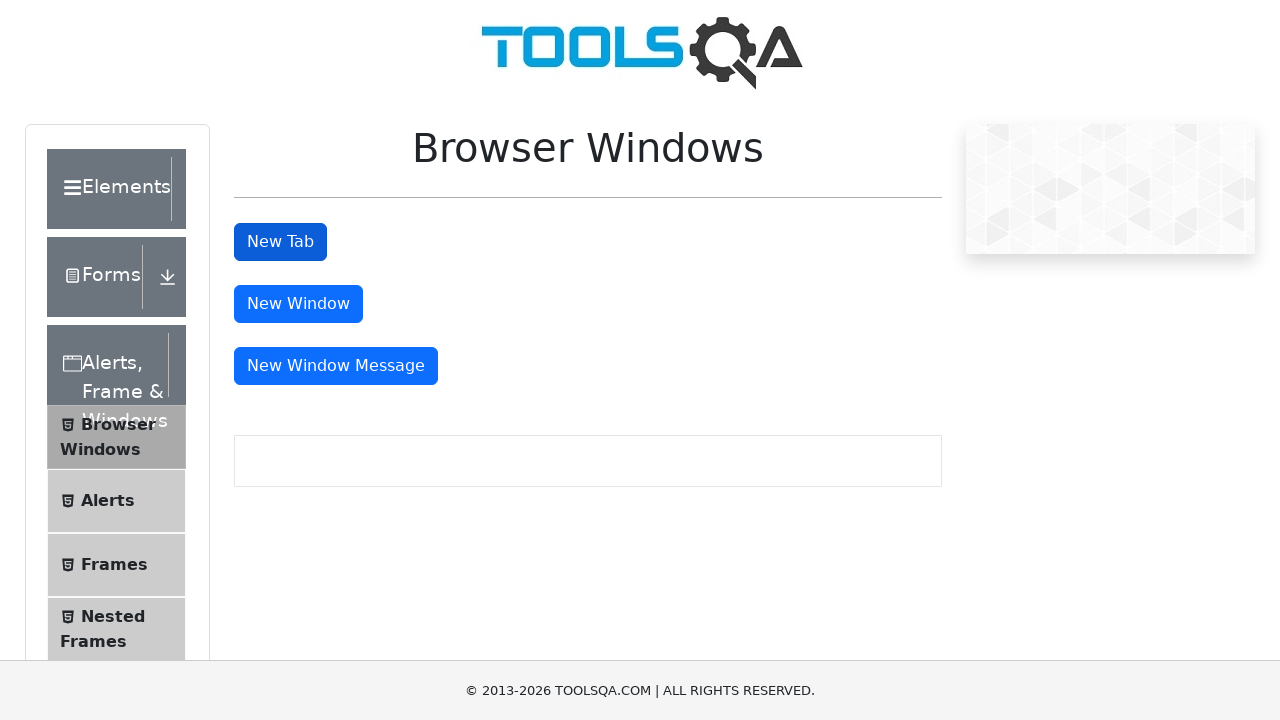